Fills and submits a form, attempting to verify an error message element

Starting URL: https://www.selenium.dev/selenium/web/web-form.html

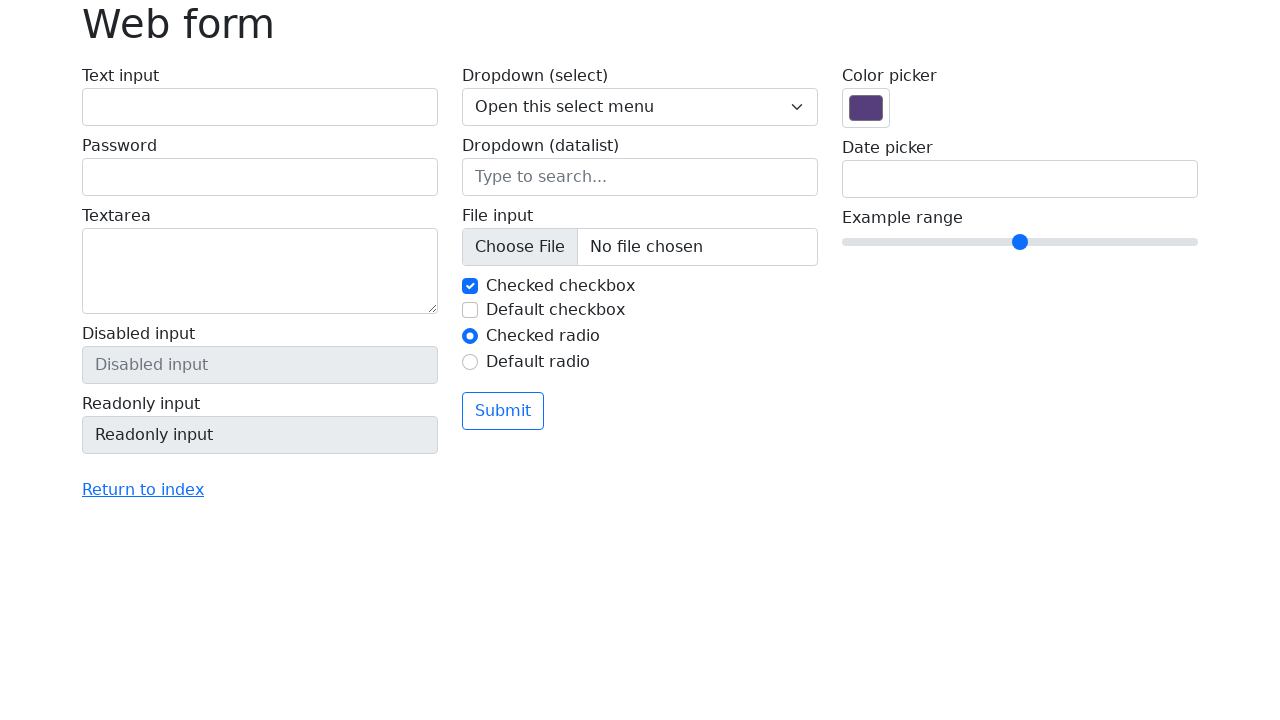

Filled text input field with 'Test Automation' on input[name="my-text"]
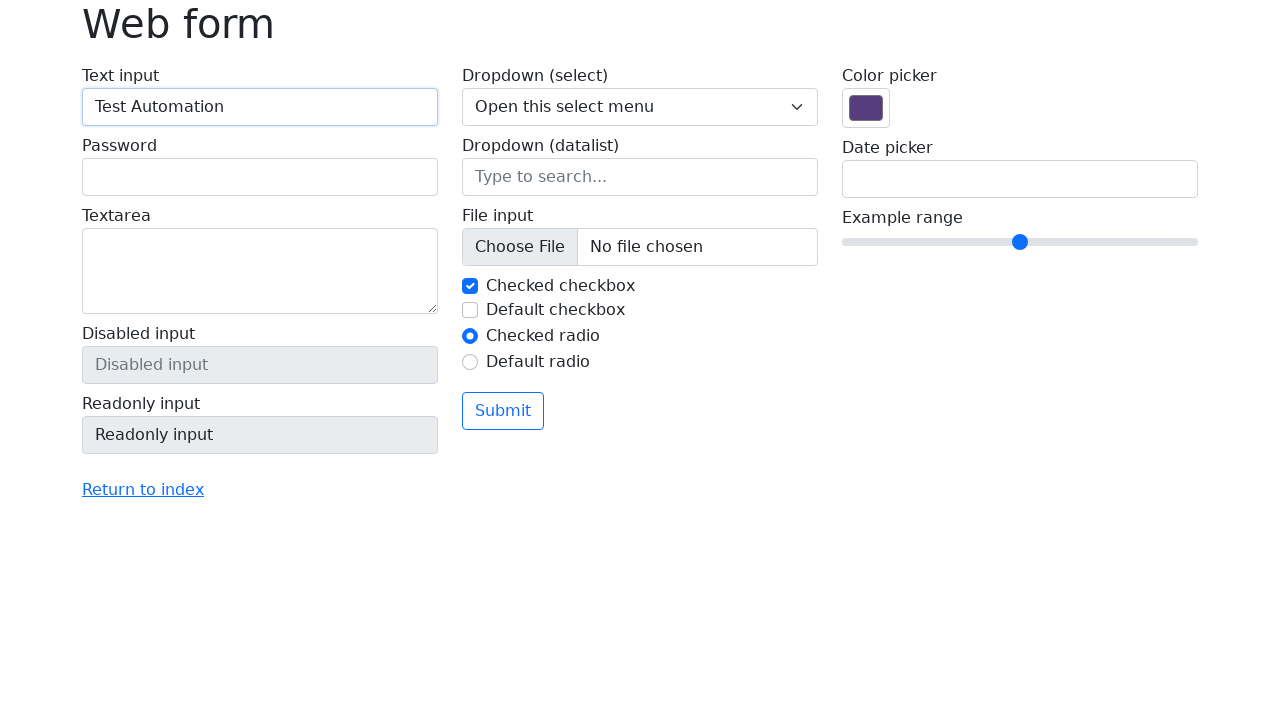

Clicked submit button to submit the form at (503, 411) on button[type="submit"]
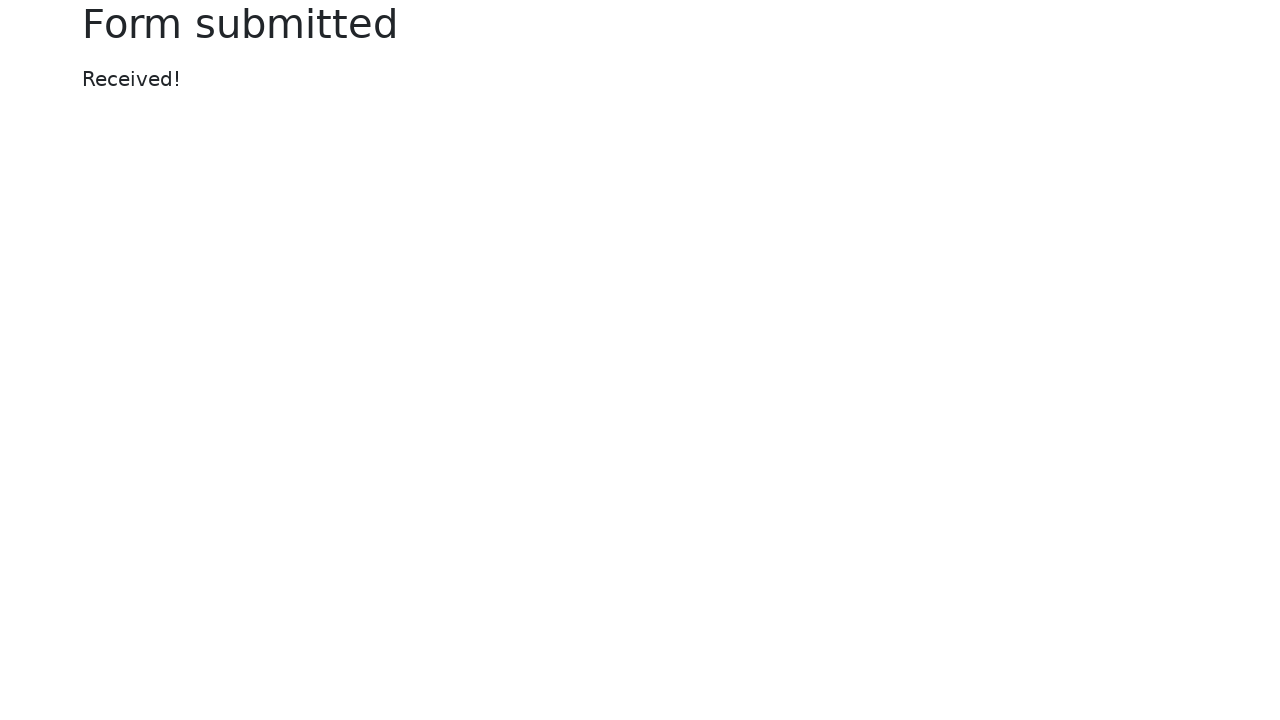

Error message element not found or timeout occurred - element may not exist
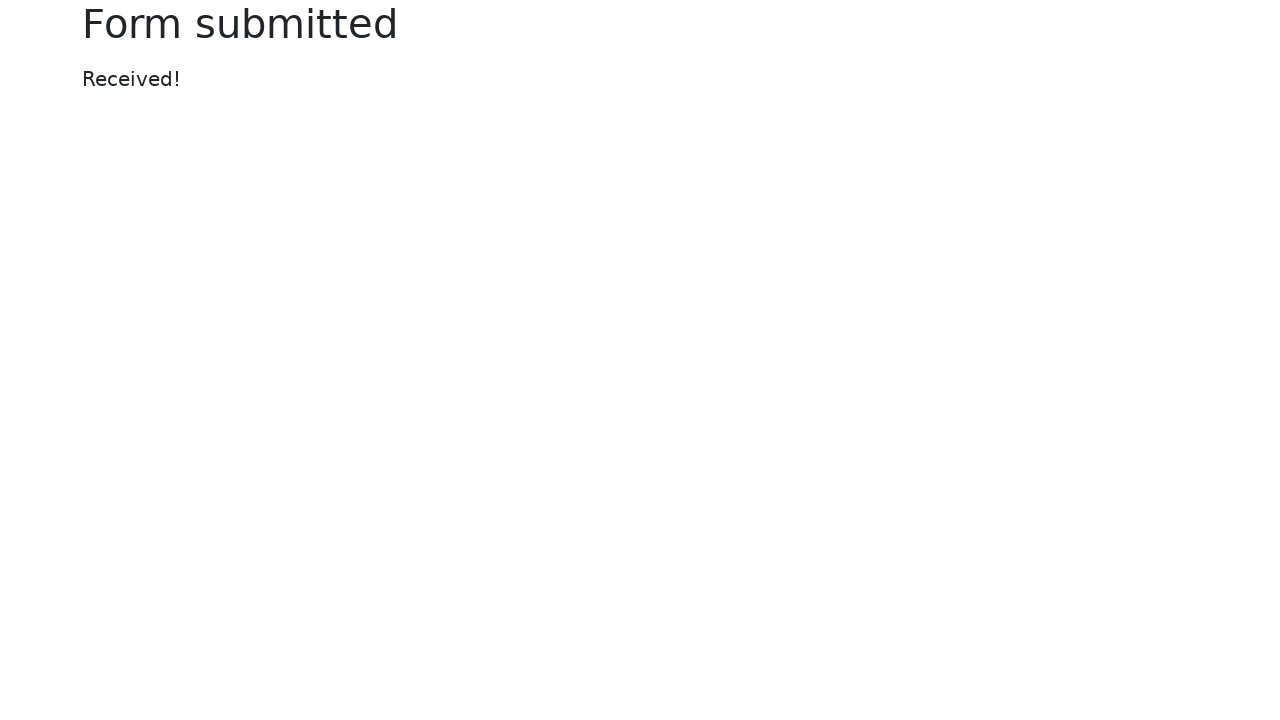

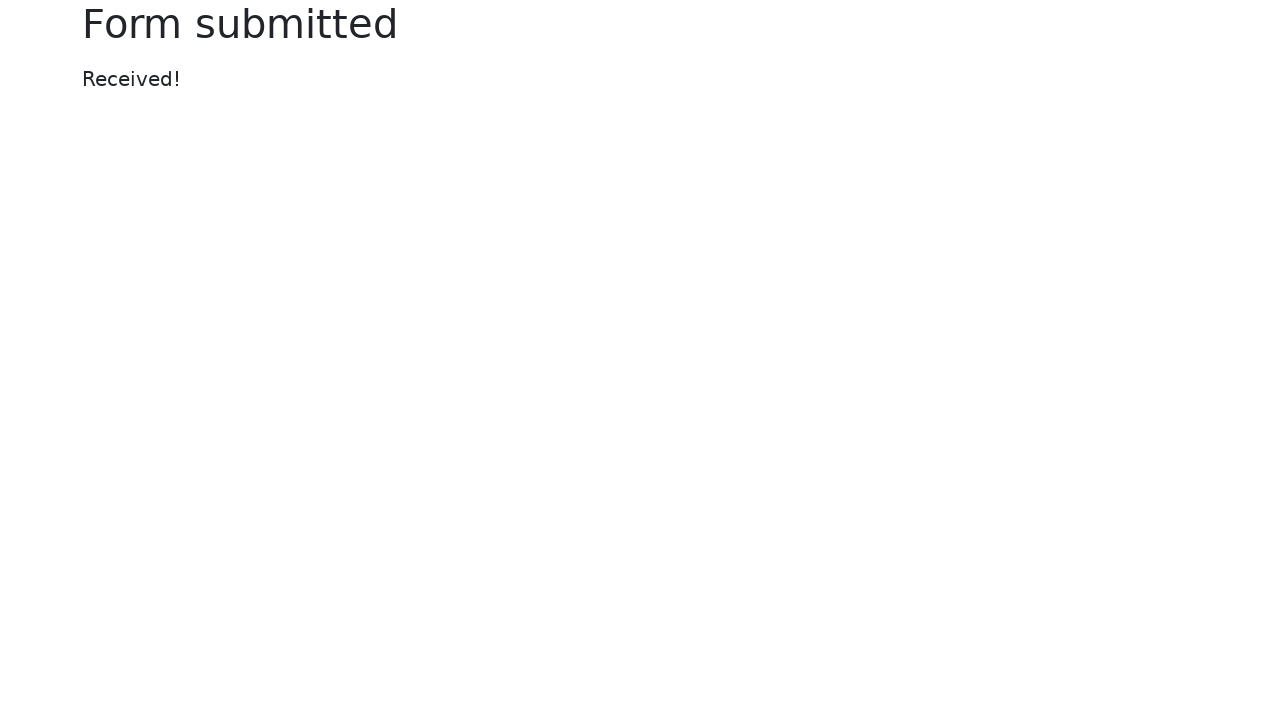